Tests dynamic control removal by clicking the Remove button and waiting for confirmation message

Starting URL: https://the-internet.herokuapp.com/dynamic_controls

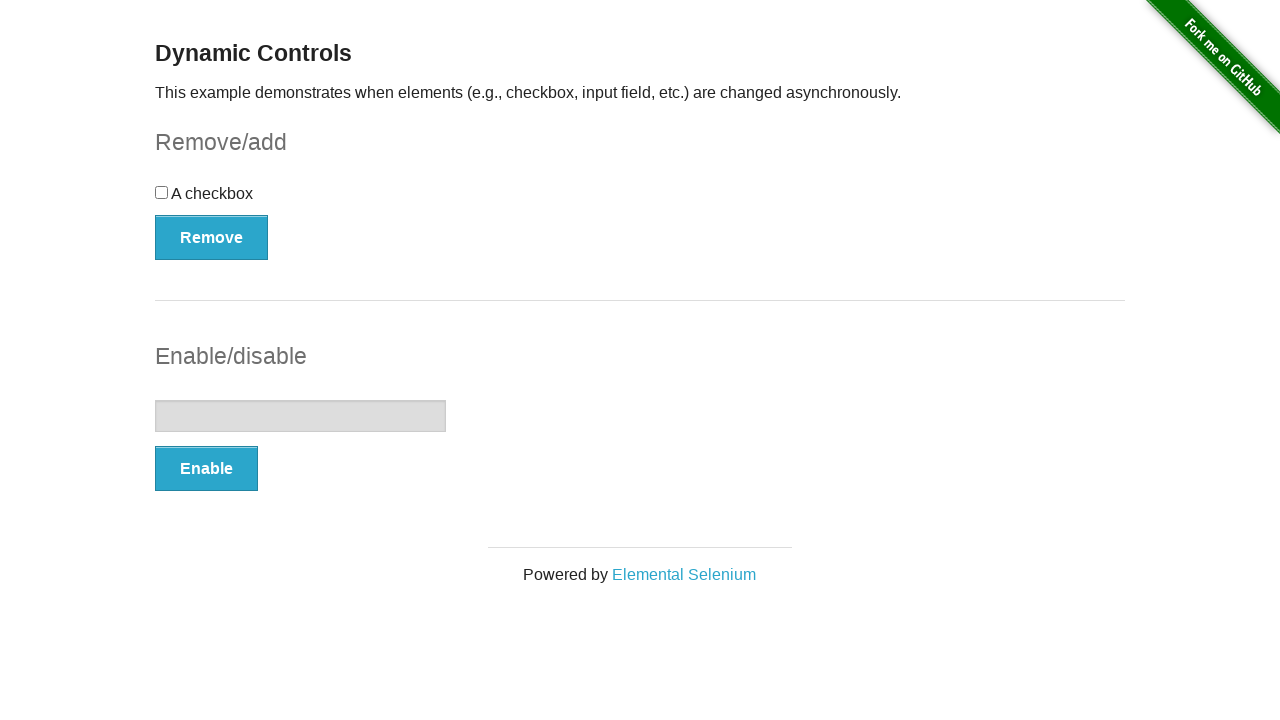

Clicked the Remove button at (212, 237) on xpath=//*[text()='Remove']
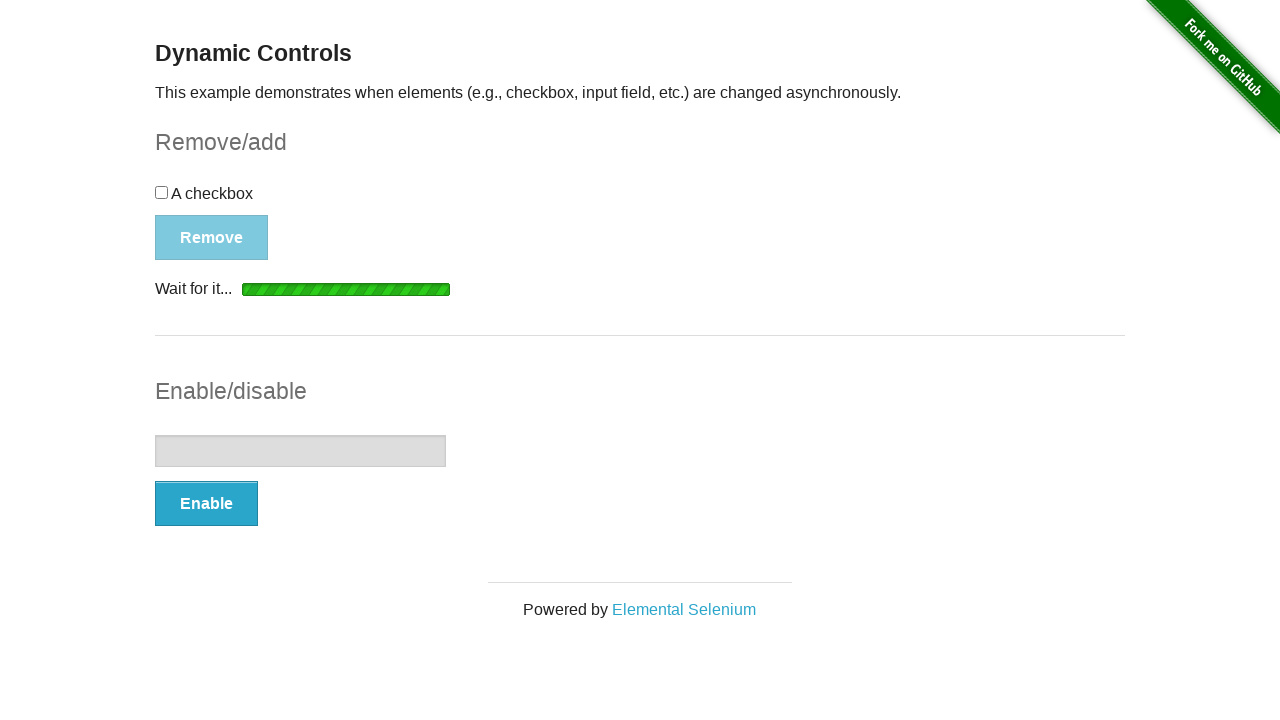

Waited for confirmation message to appear
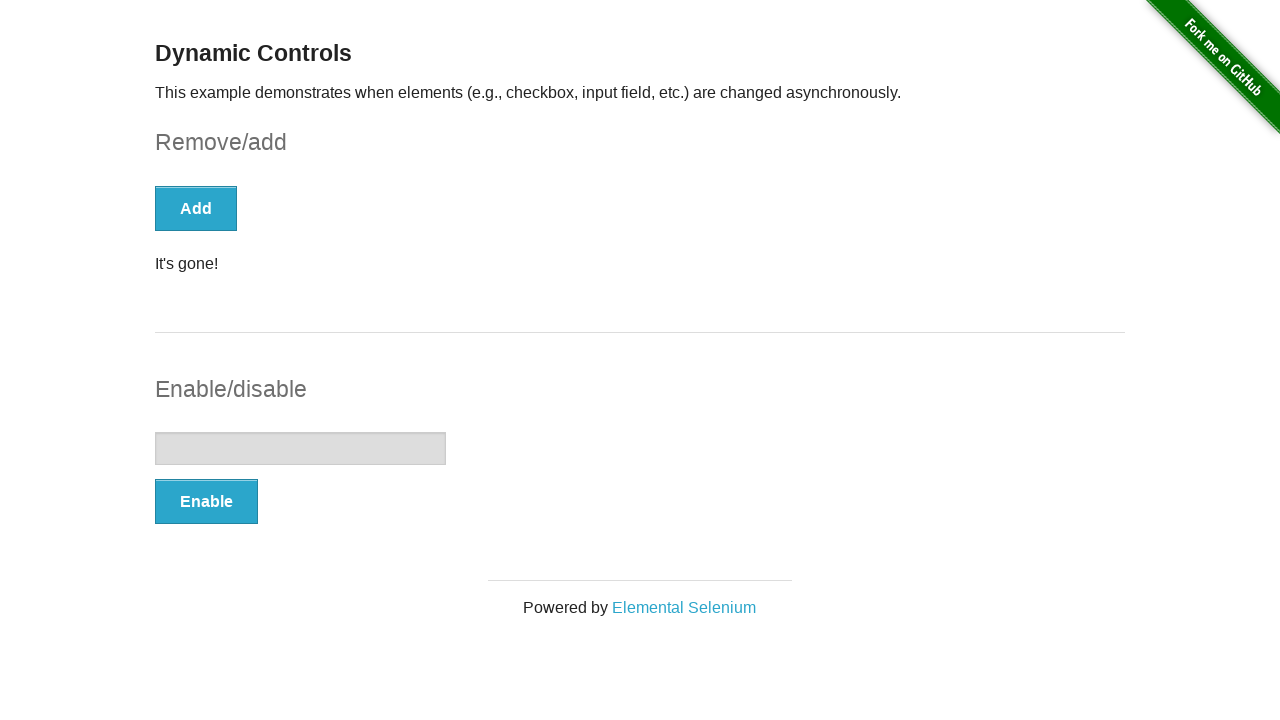

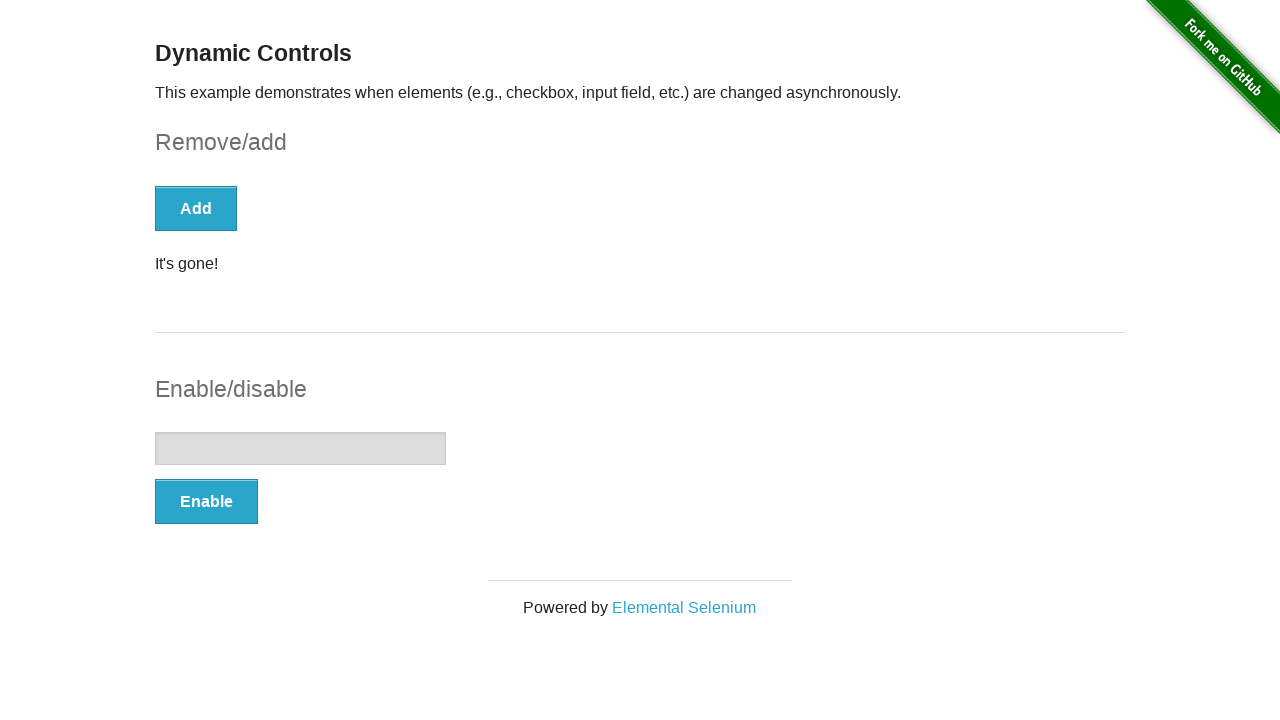